Tests a user registration form by filling in username, email, password fields, selecting radio button and dropdown options, and checking a terms checkbox

Starting URL: http://www.thetestingworld.com/testings

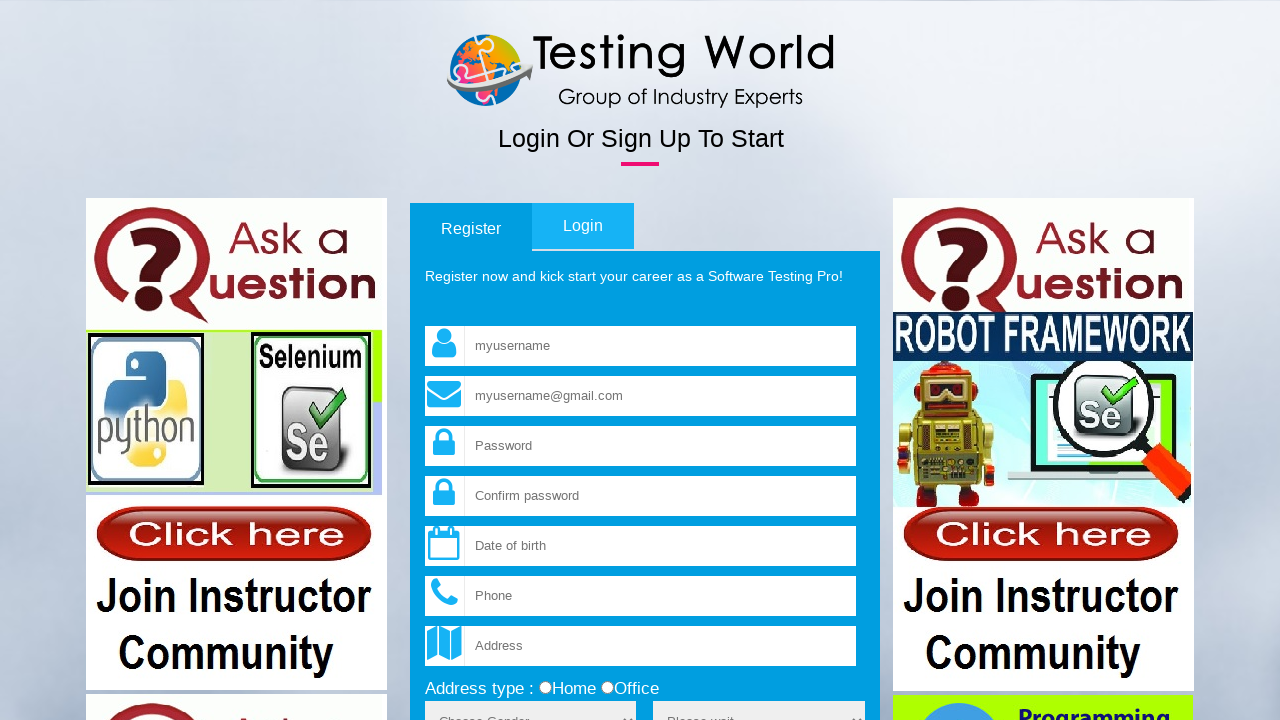

Cleared username field on input[name='fld_username']
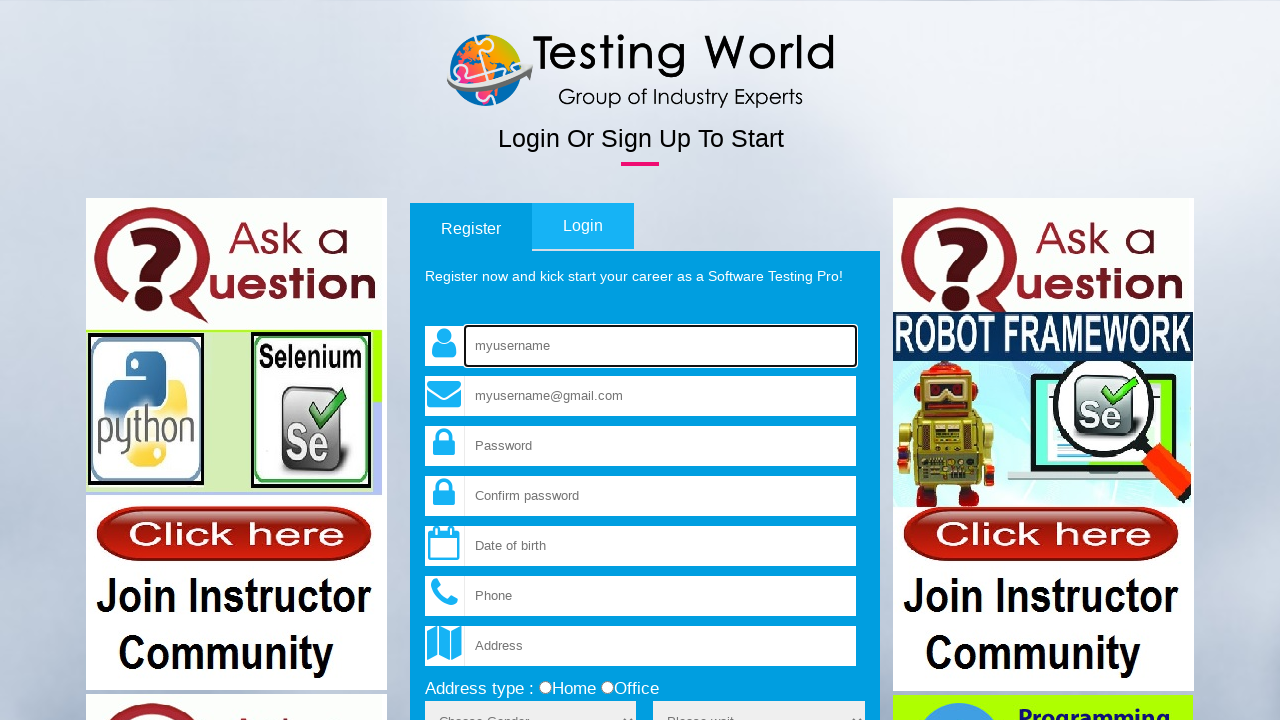

Filled username field with 'Tipendar' on input[name='fld_username']
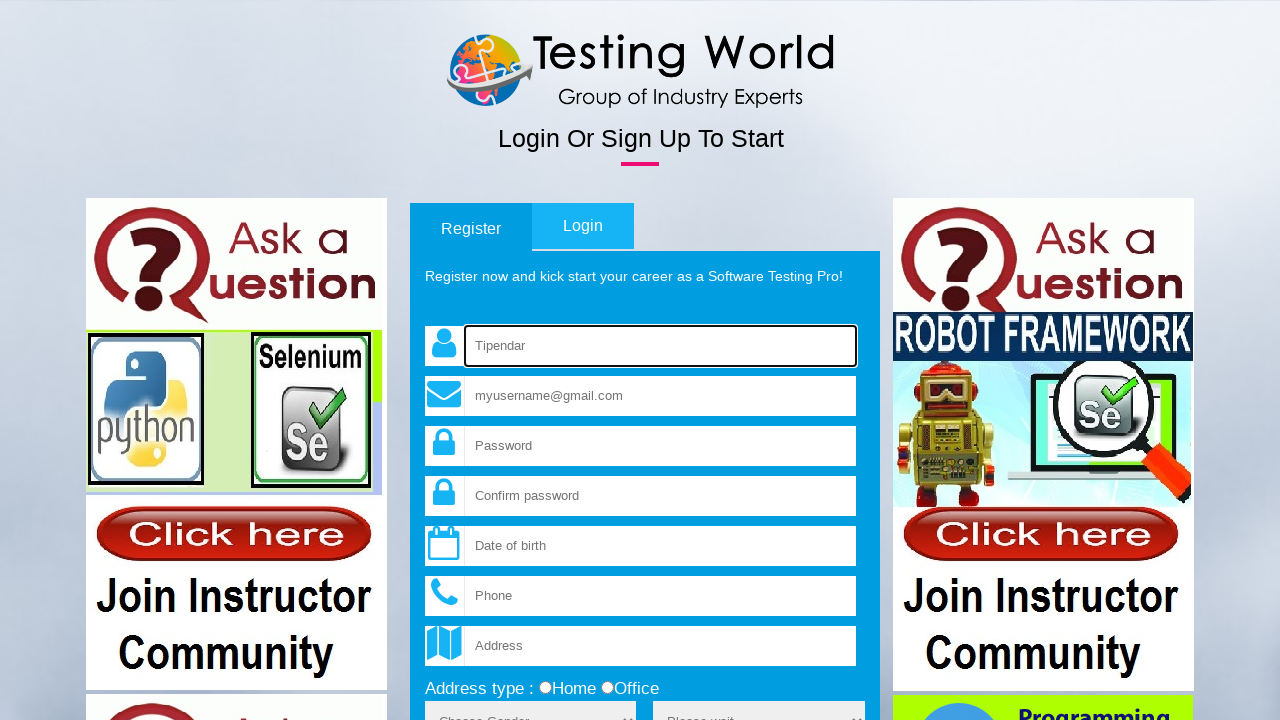

Filled email field with 'abc@gmail.com' on xpath=//*[@id='tab-content1']/form/input[3]
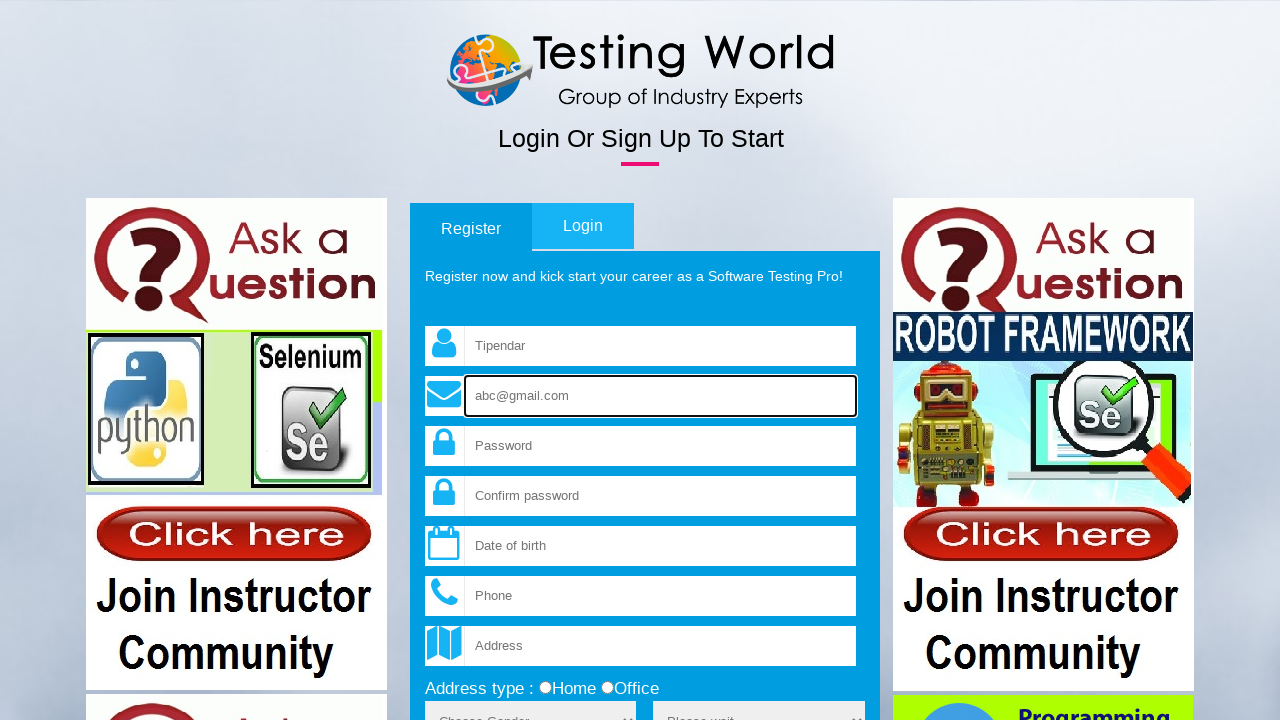

Cleared password field on input[name='fld_password']
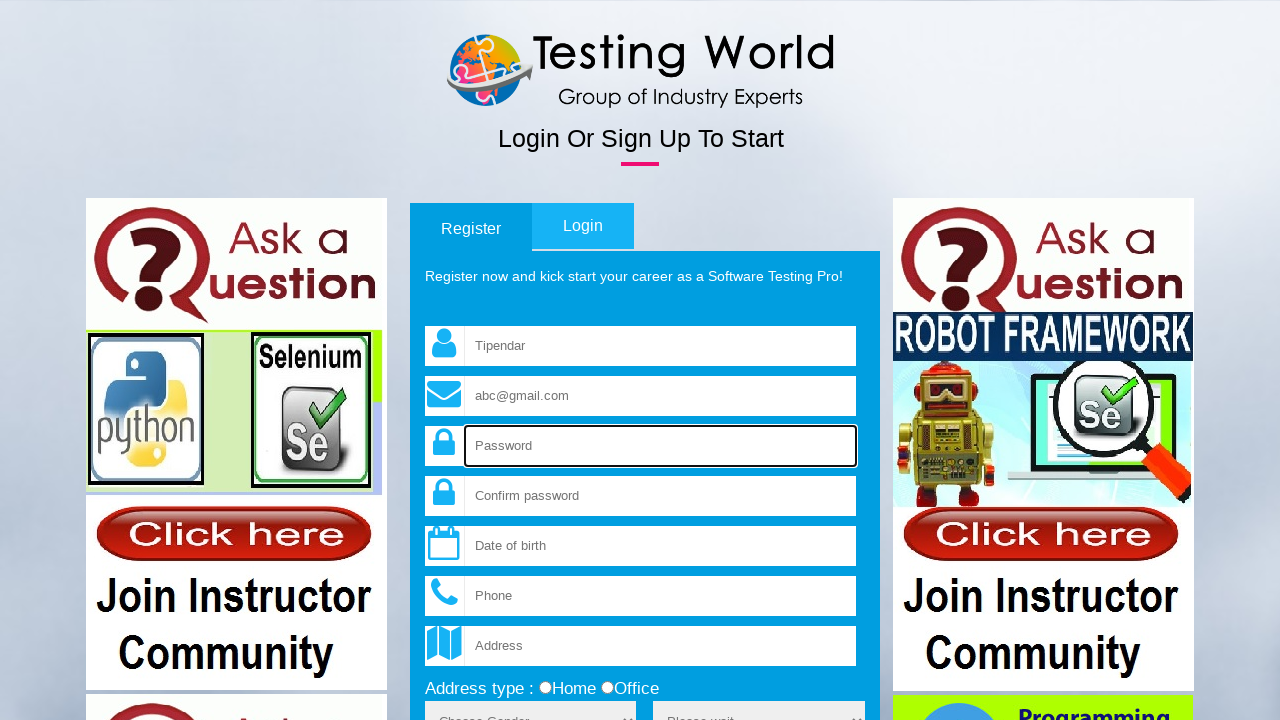

Filled password field with 'abc123' on input[name='fld_password']
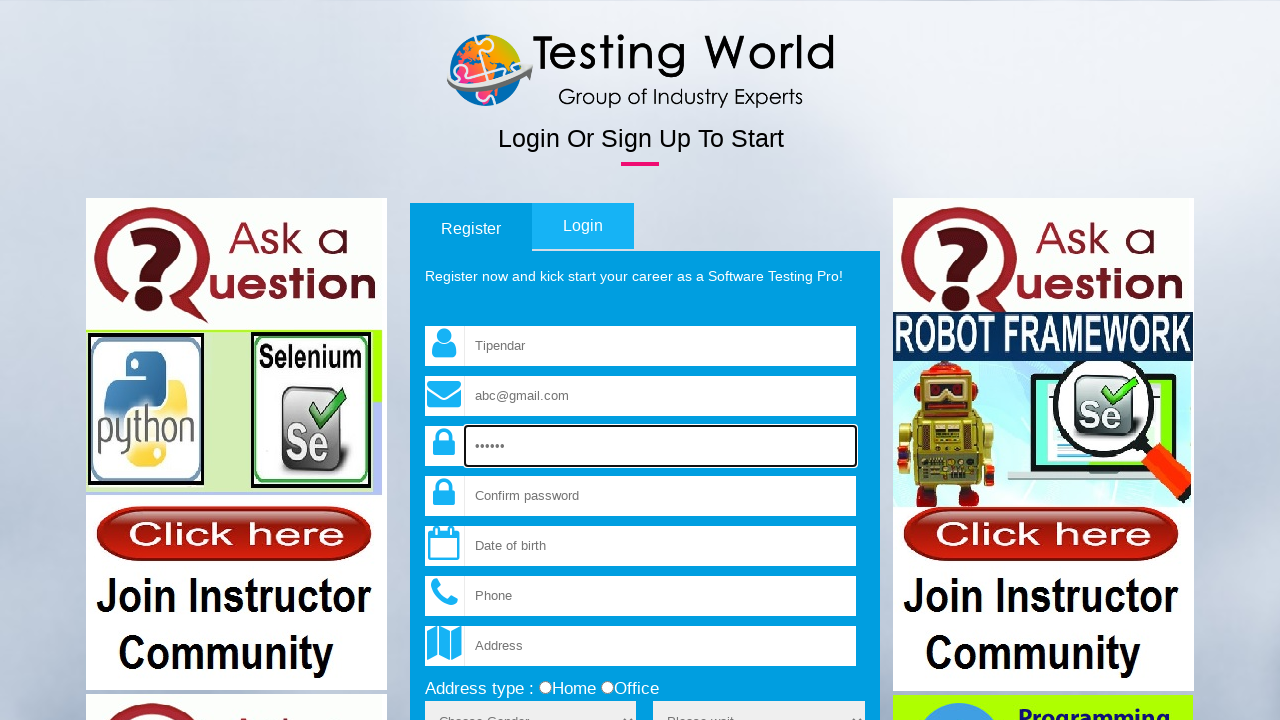

Filled confirm password field with 'abc123' on input[name='fld_cpassword']
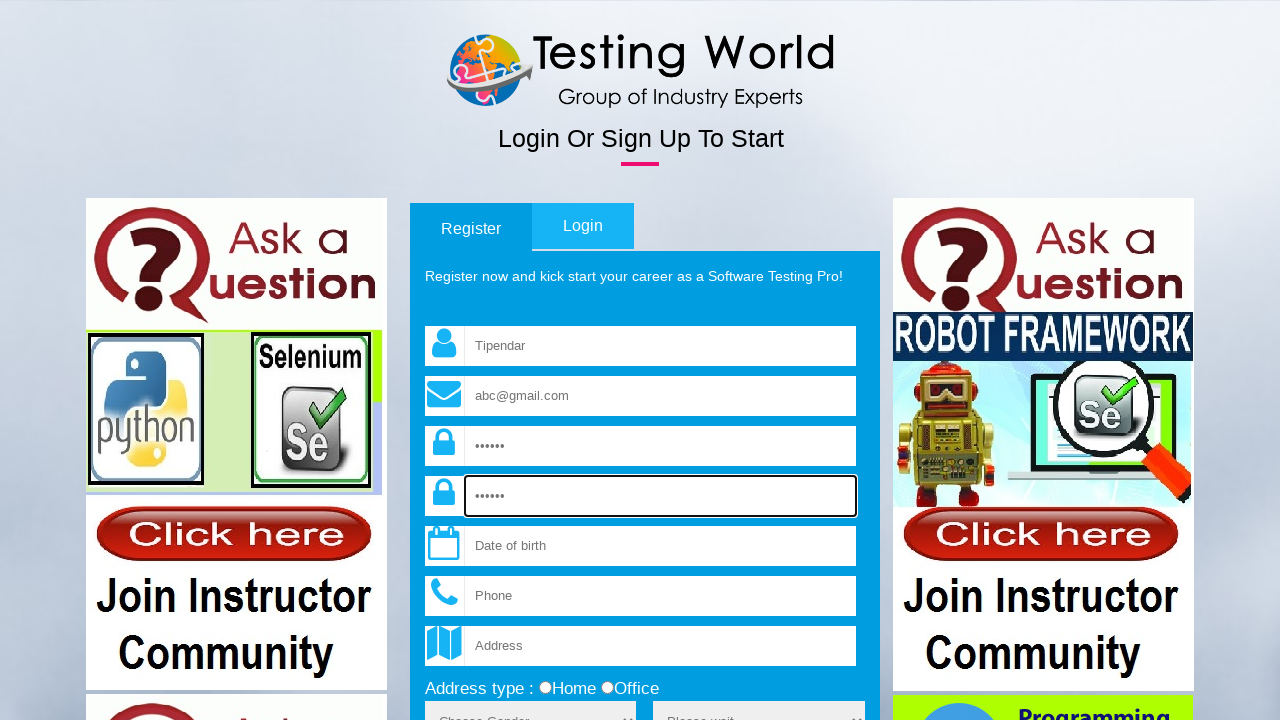

Selected 'home' radio button for address type at (545, 688) on input[name='add_type'][value='home']
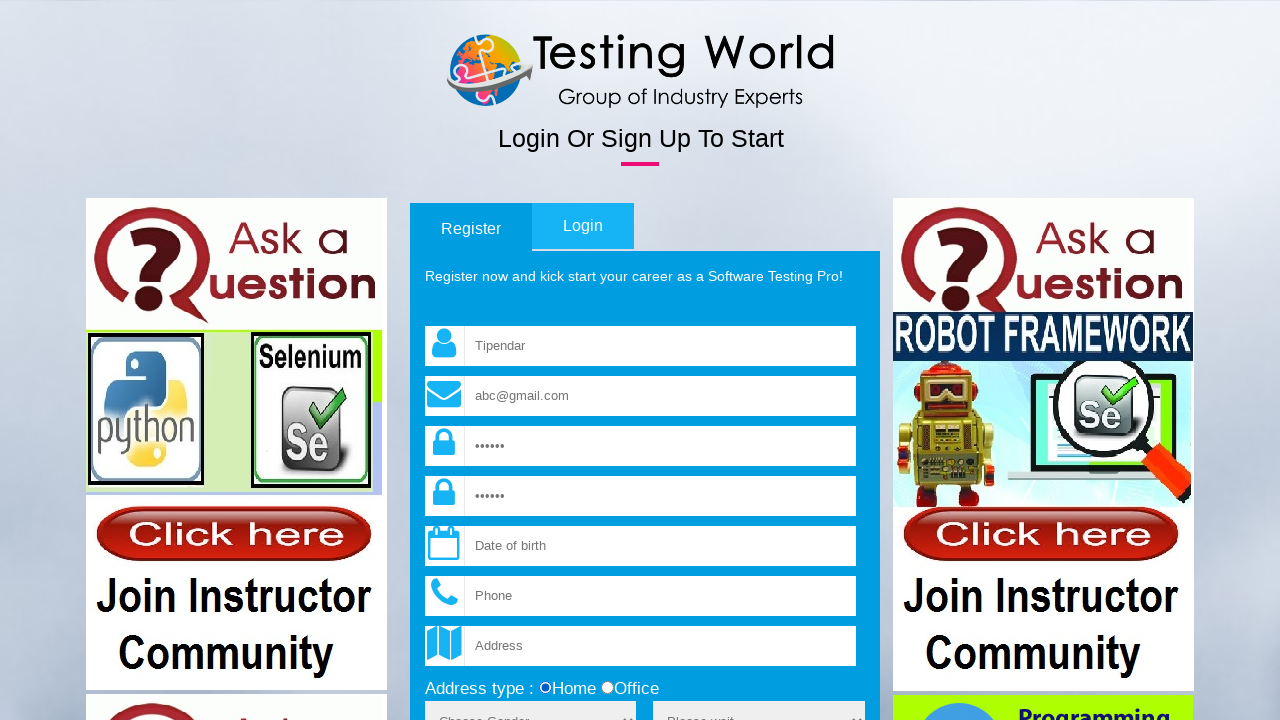

Selected 'Male' from sex dropdown on select[name='sex']
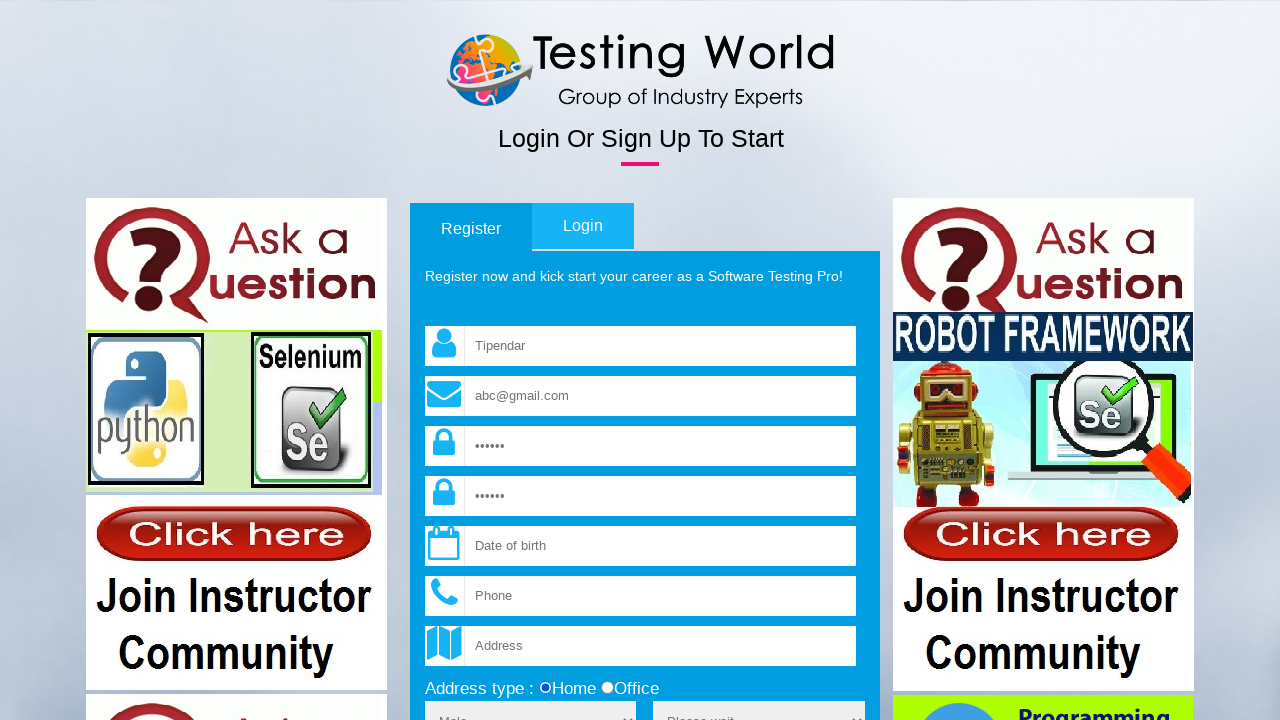

Checked the terms and conditions checkbox at (431, 361) on input[name='terms']
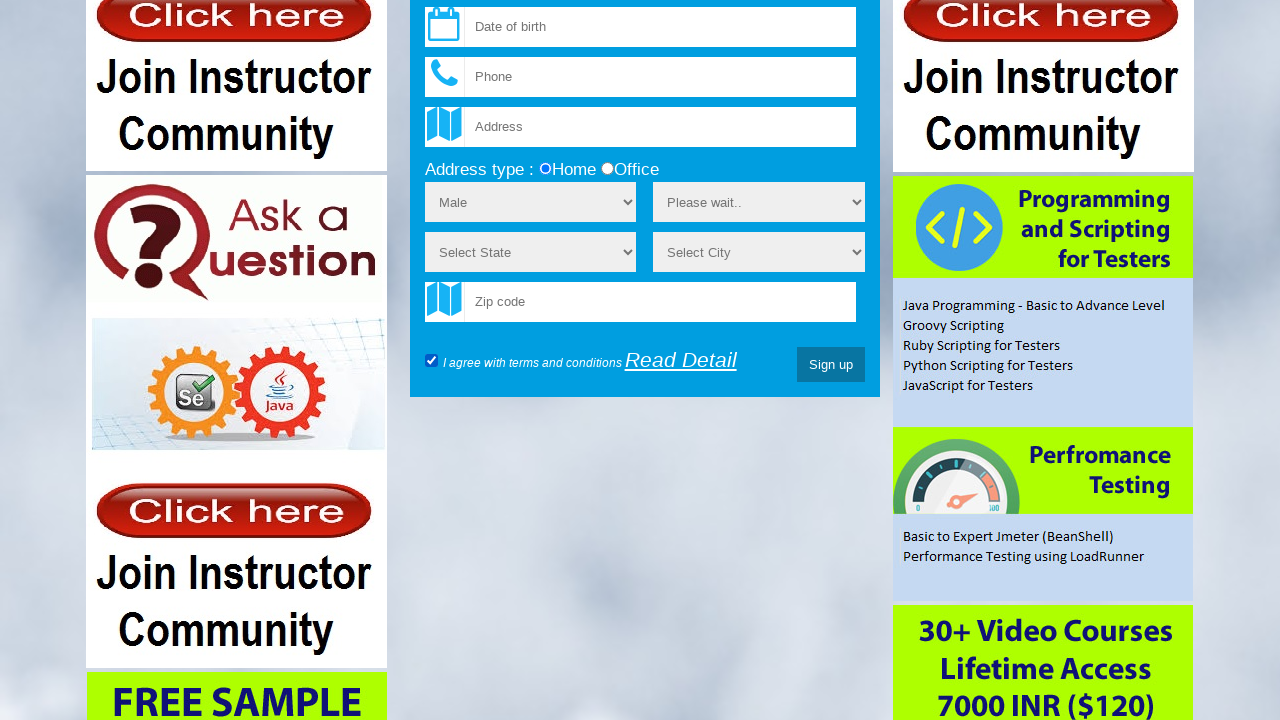

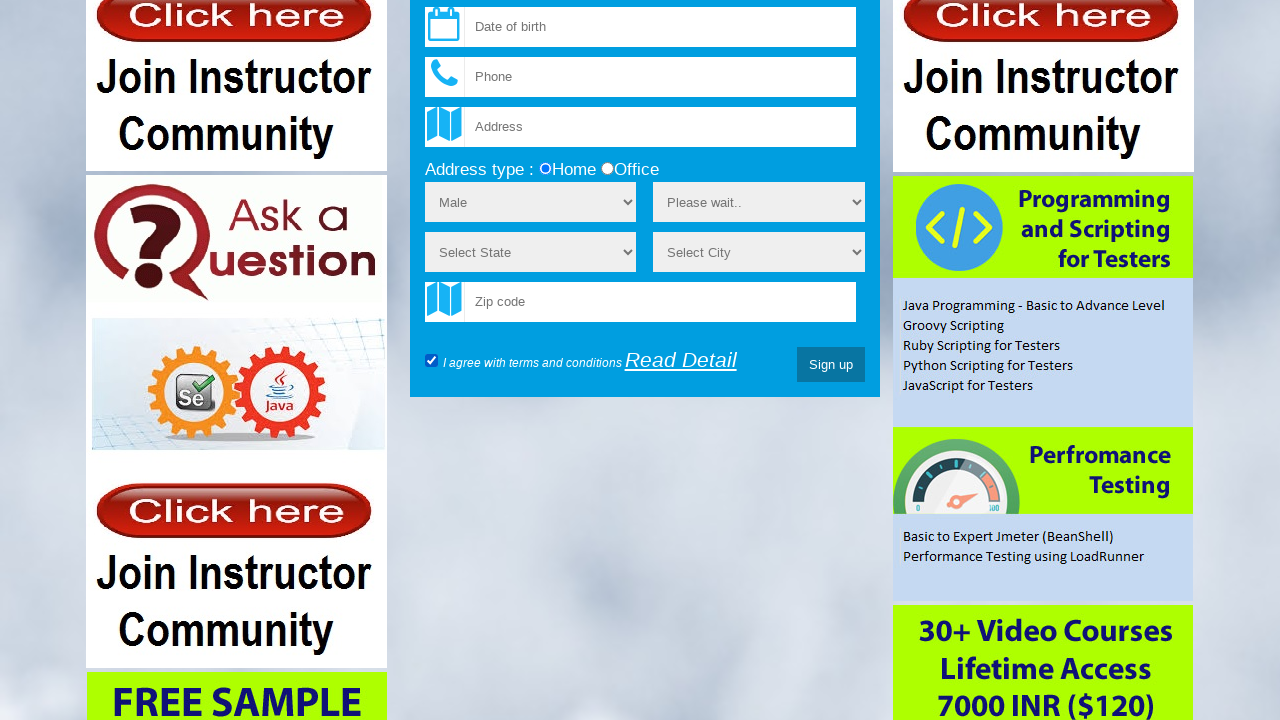